Tests a practice login page by attempting login with incorrect credentials, using forgot password to retrieve a temporary password, then successfully logging in and logging out

Starting URL: https://rahulshettyacademy.com/locatorspractice/

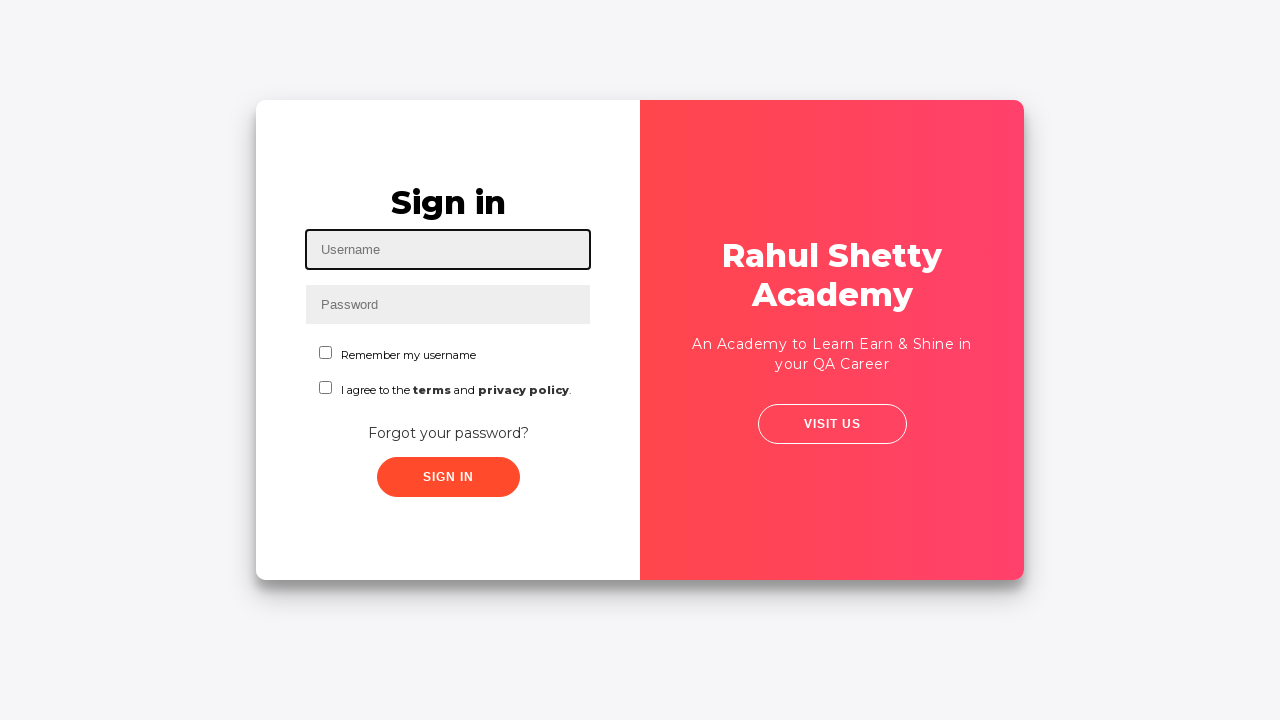

Filled username field with 'Ajit' on input[placeholder='Username']
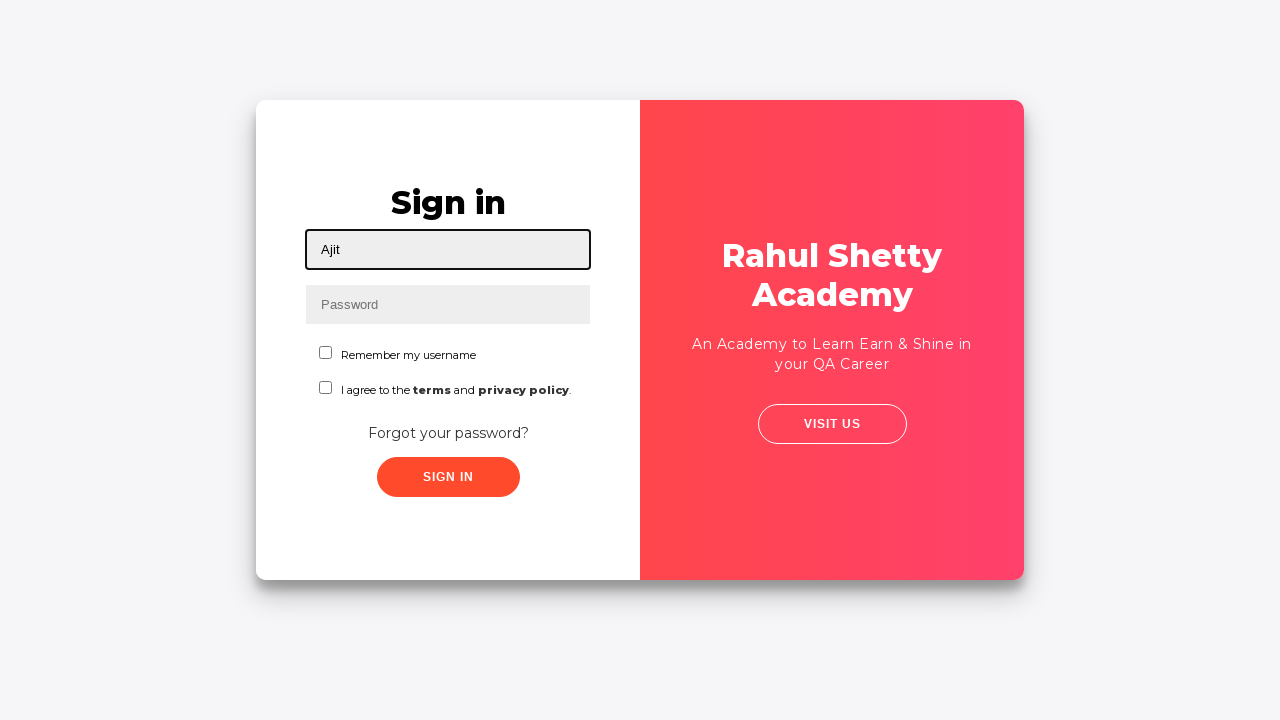

Filled password field with 'jagtap' on input[placeholder='Password']
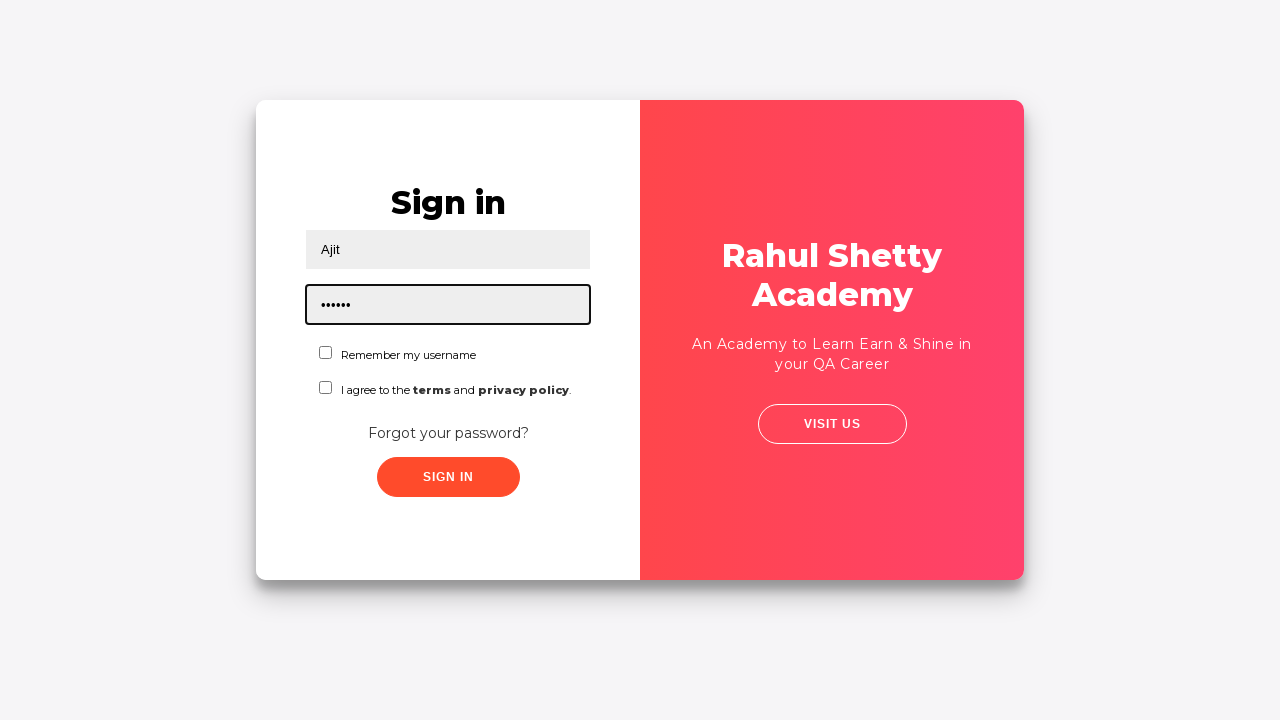

Clicked first checkbox at (407, 355) on label[for='chkboxOne']
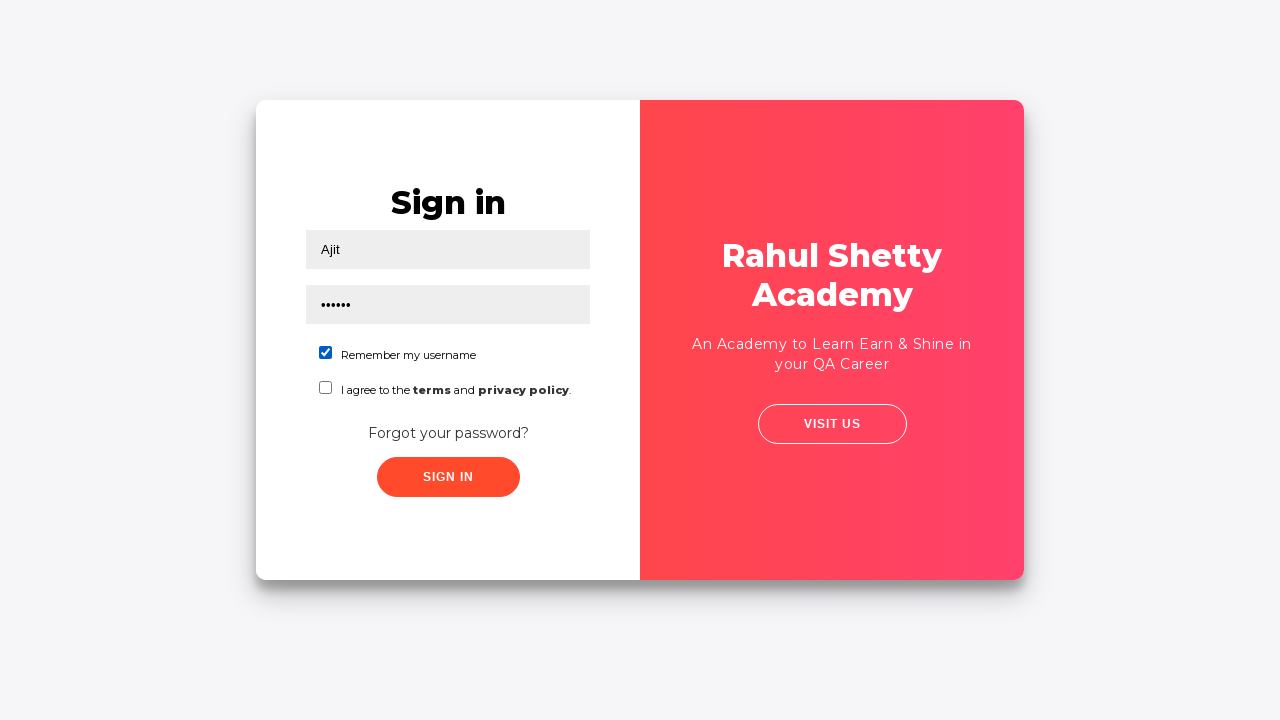

Clicked second checkbox at (326, 388) on input#chkboxTwo
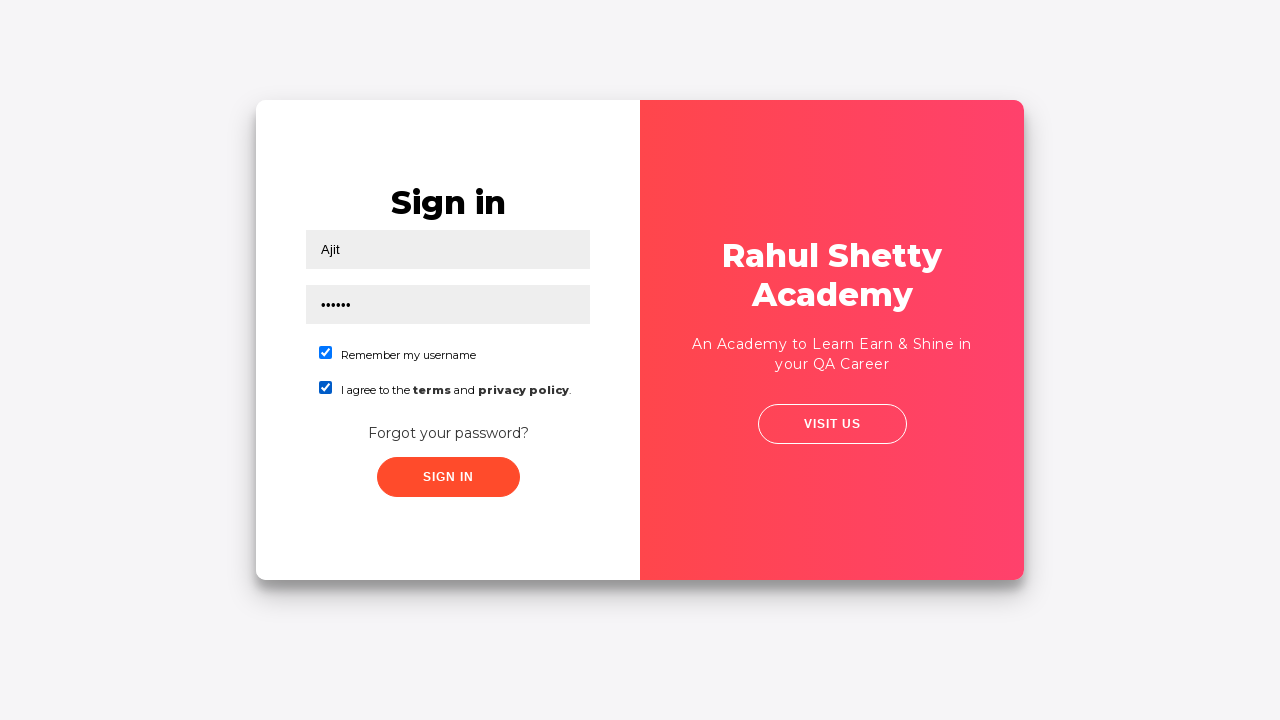

Clicked submit button with incorrect credentials at (448, 477) on .submit
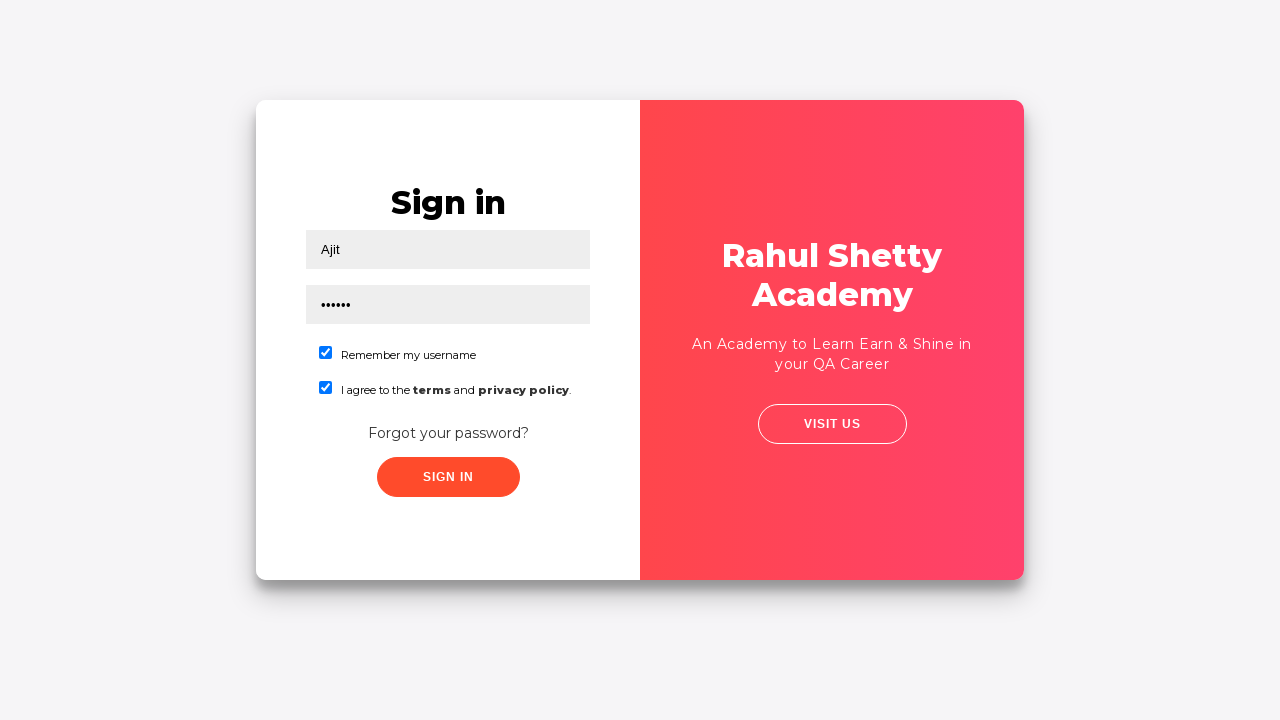

Clicked 'Forgot your password?' link at (448, 433) on a:text('Forgot your password?')
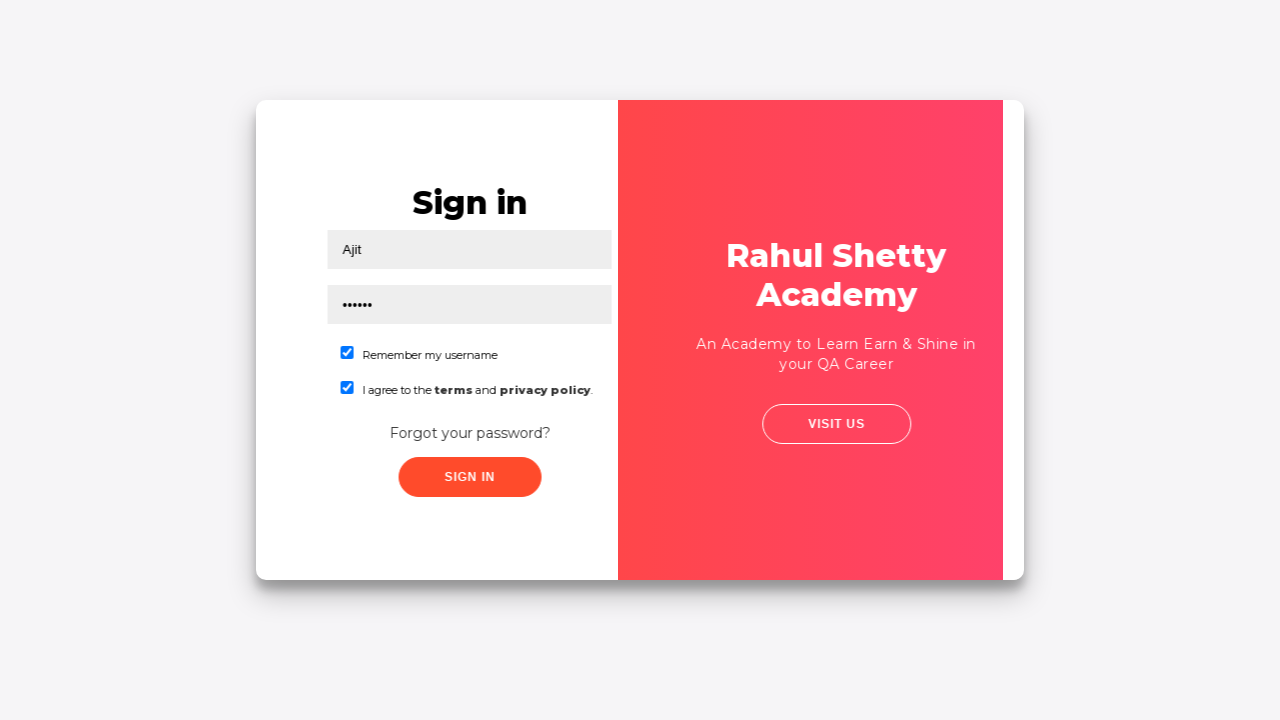

Filled name field with 'Raj' in forgot password form on input[placeholder='Name']
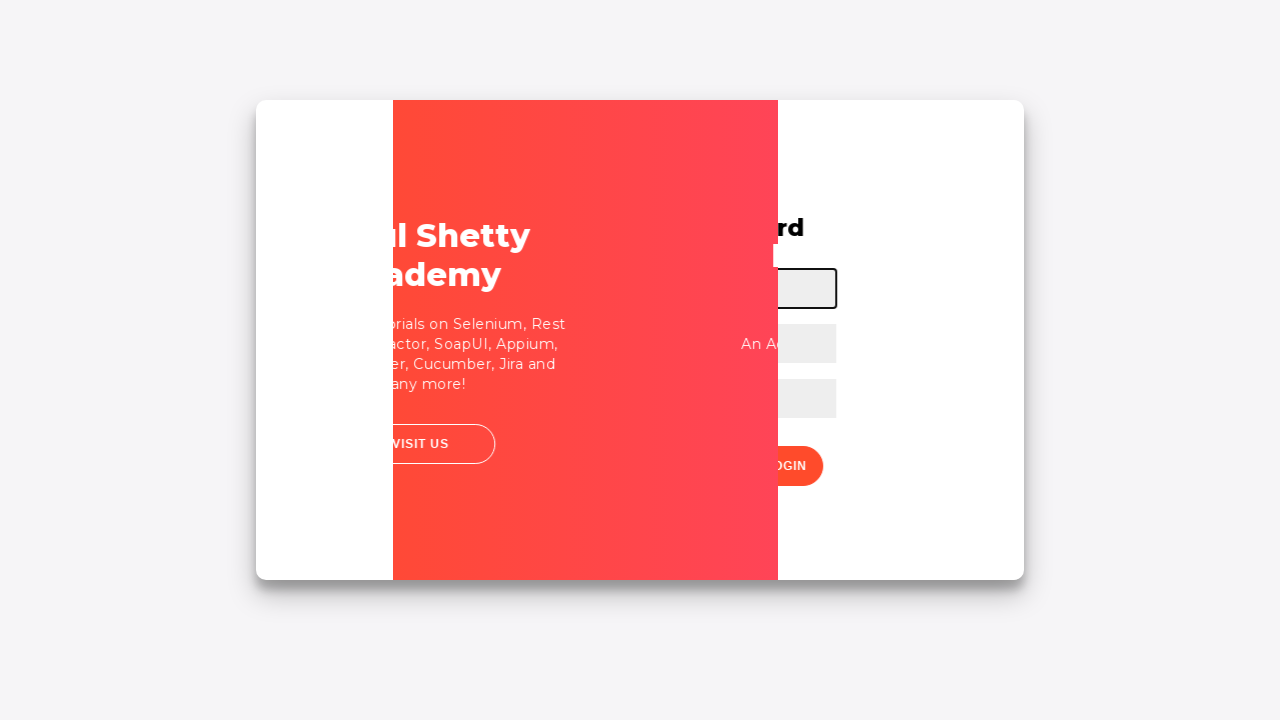

Filled email field with 'raj@capgemini.com' on input[placeholder='Email']
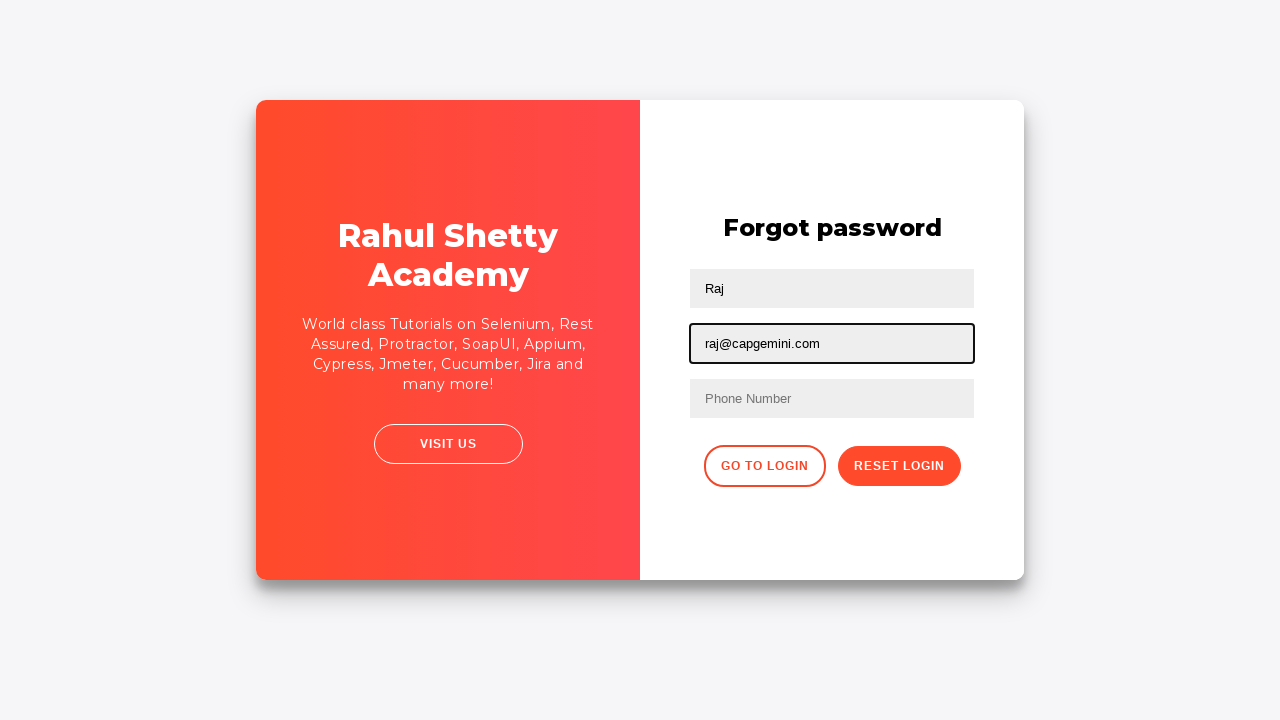

Filled phone number field with '12345' on input[placeholder='Phone Number']
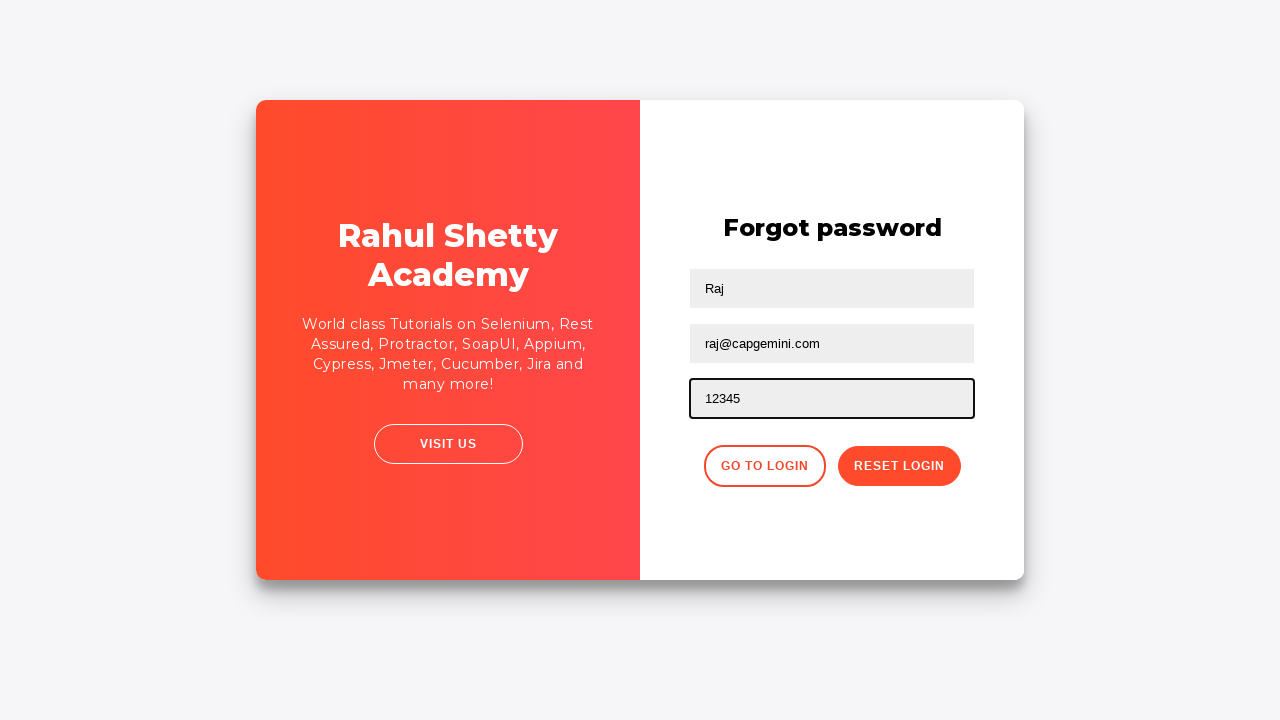

Waited 1000ms before submitting forgot password form
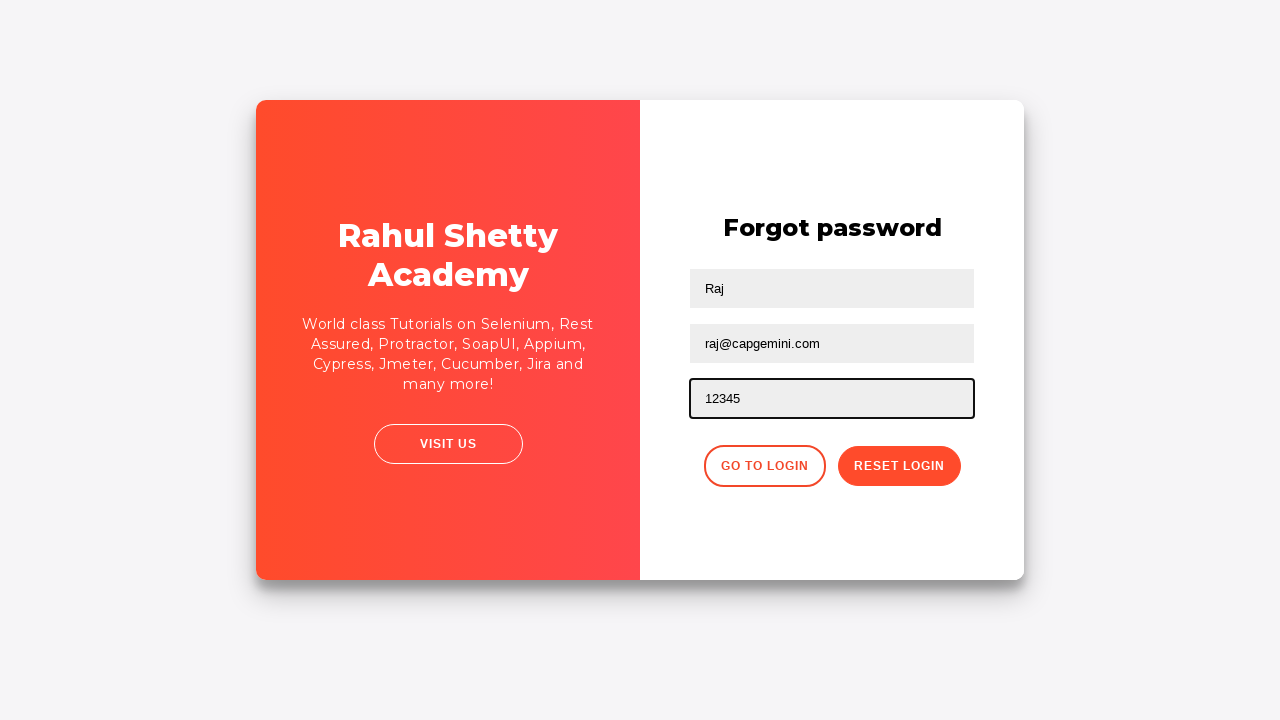

Clicked reset password button at (899, 466) on button.reset-pwd-btn
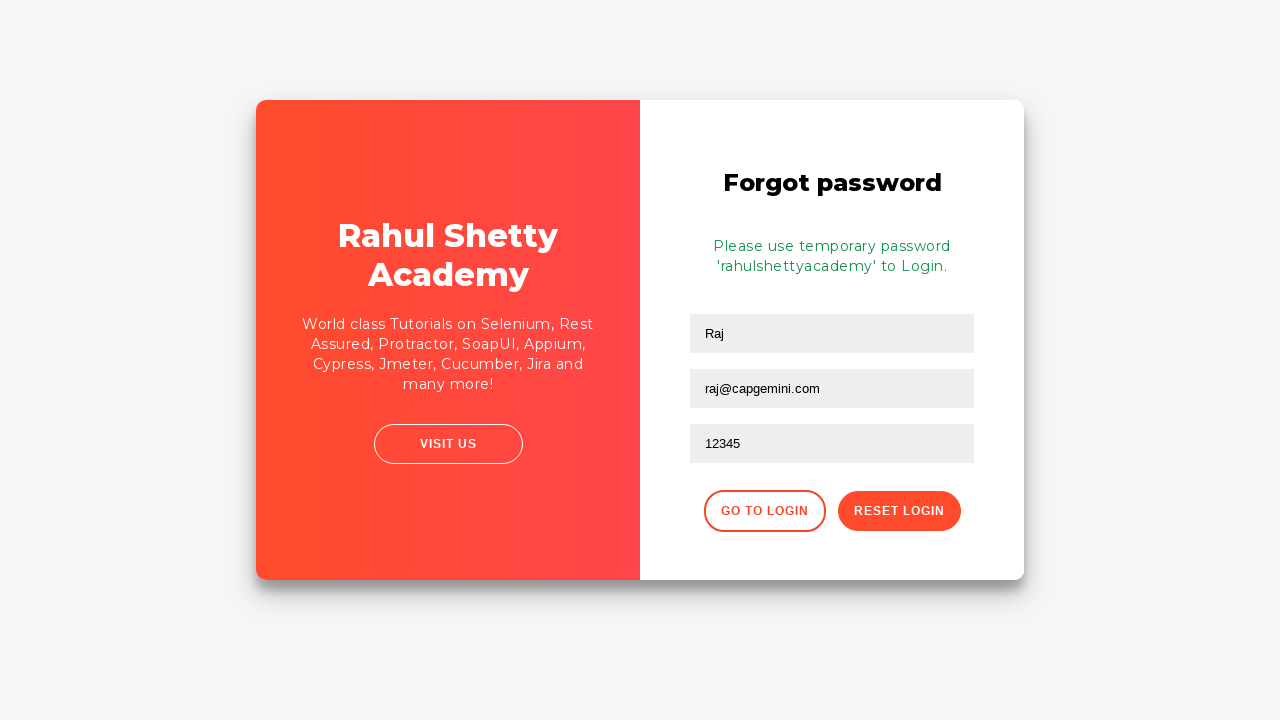

Retrieved temporary password from info message
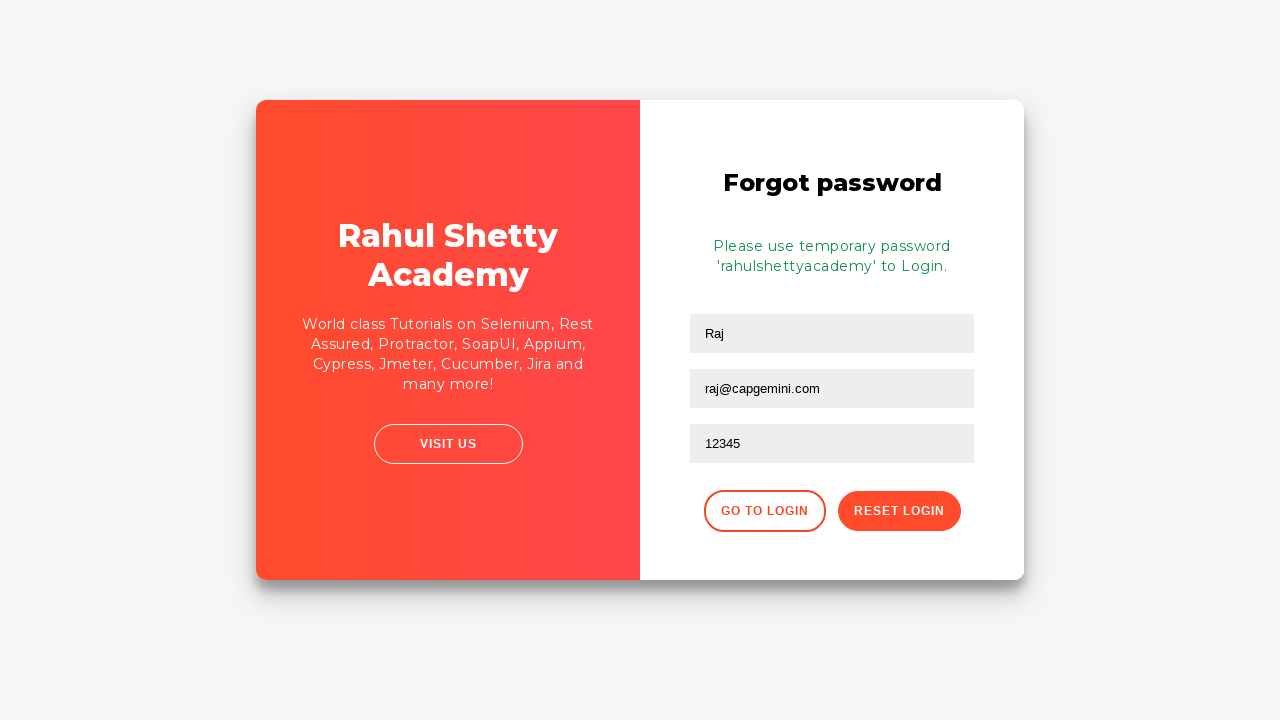

Extracted temporary password: rahulshettyacademy
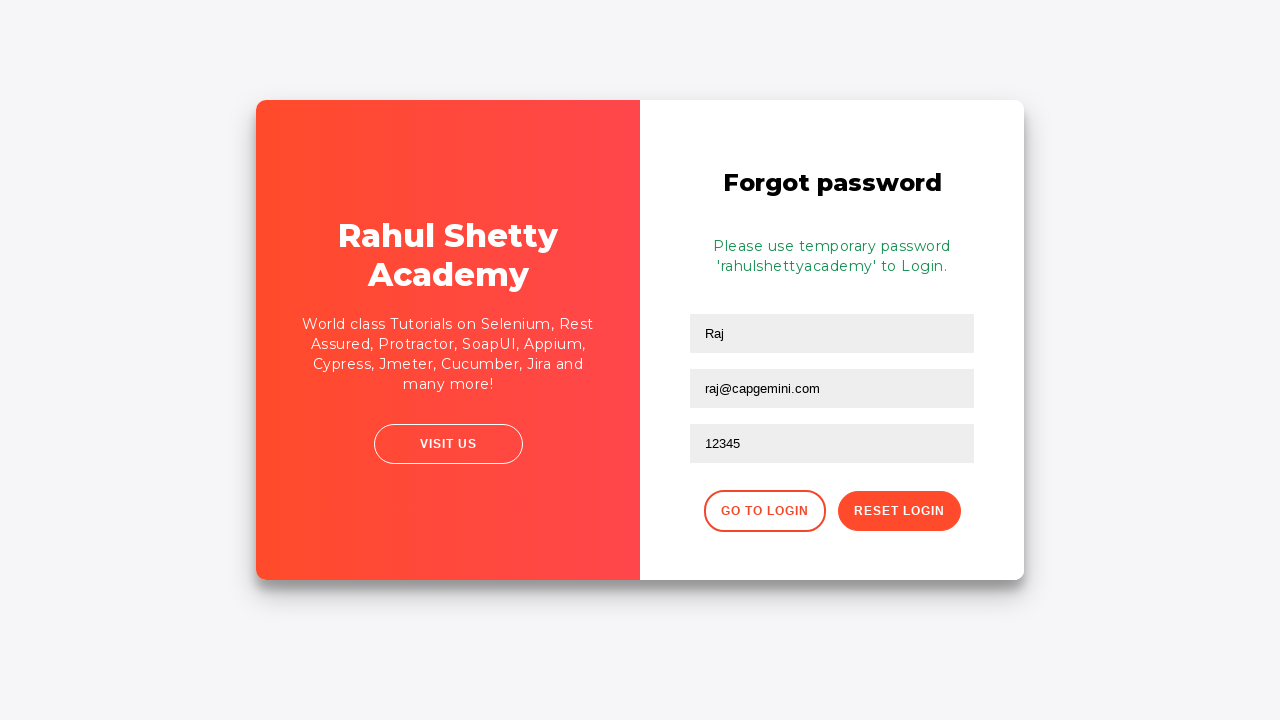

Waited 1000ms before going back to login
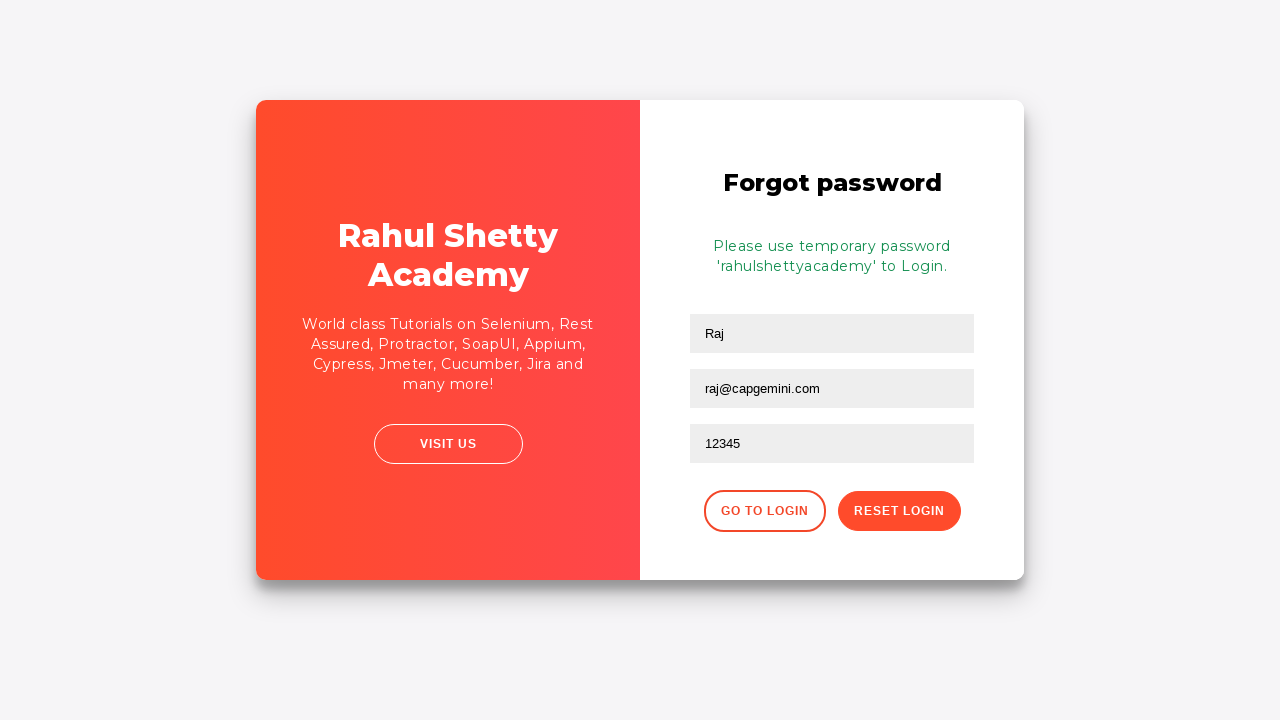

Clicked button to return to login page at (764, 511) on button.go-to-login-btn
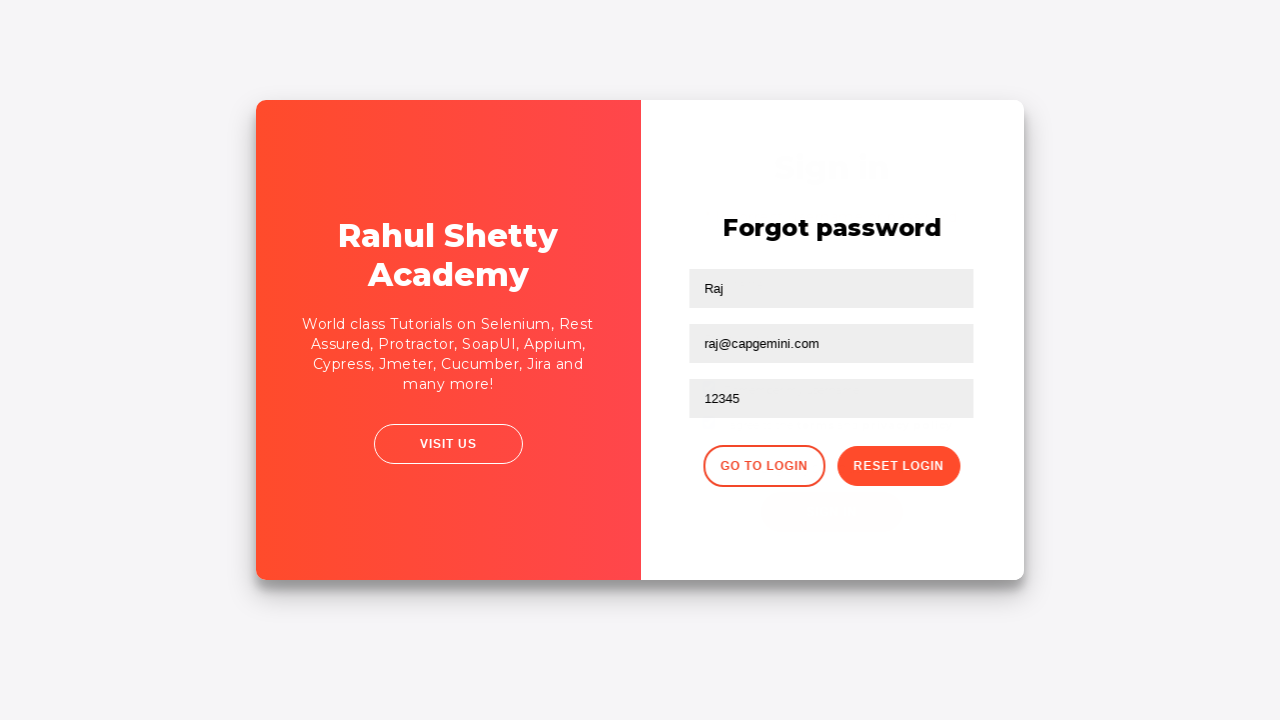

Filled username field with 'rahul' on #inputUsername
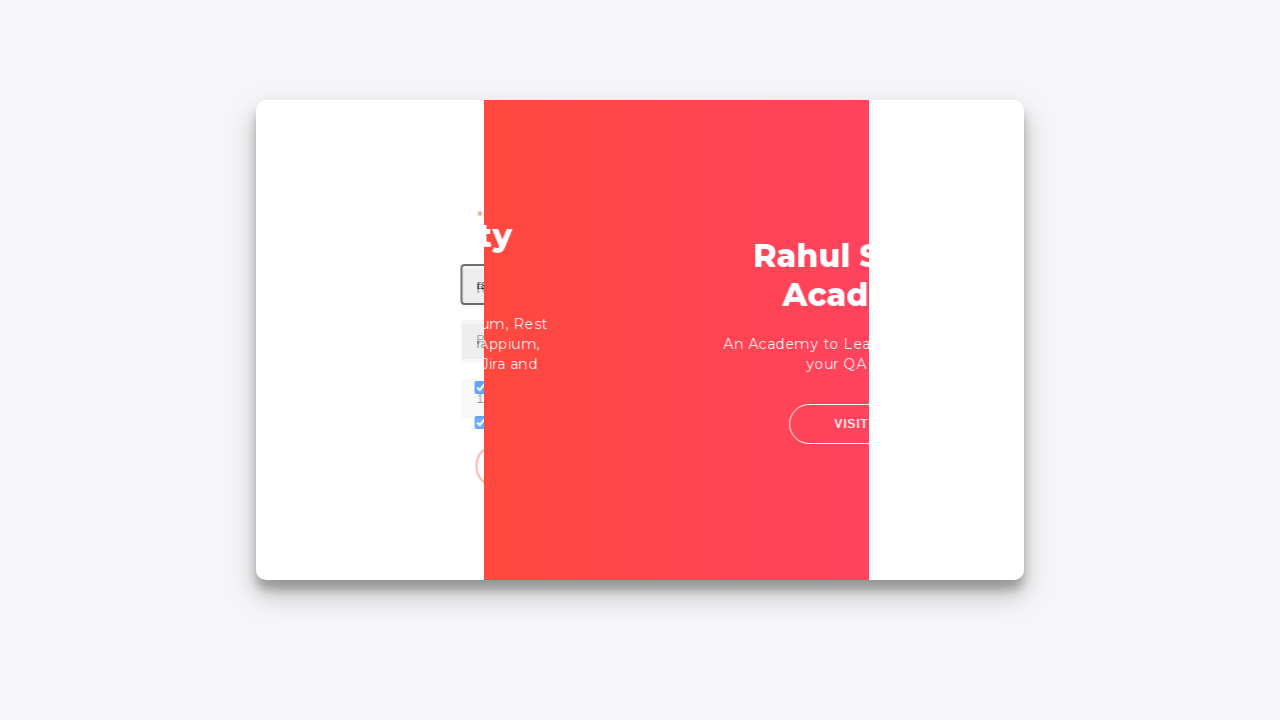

Filled password field with temporary password on input[placeholder='Password']
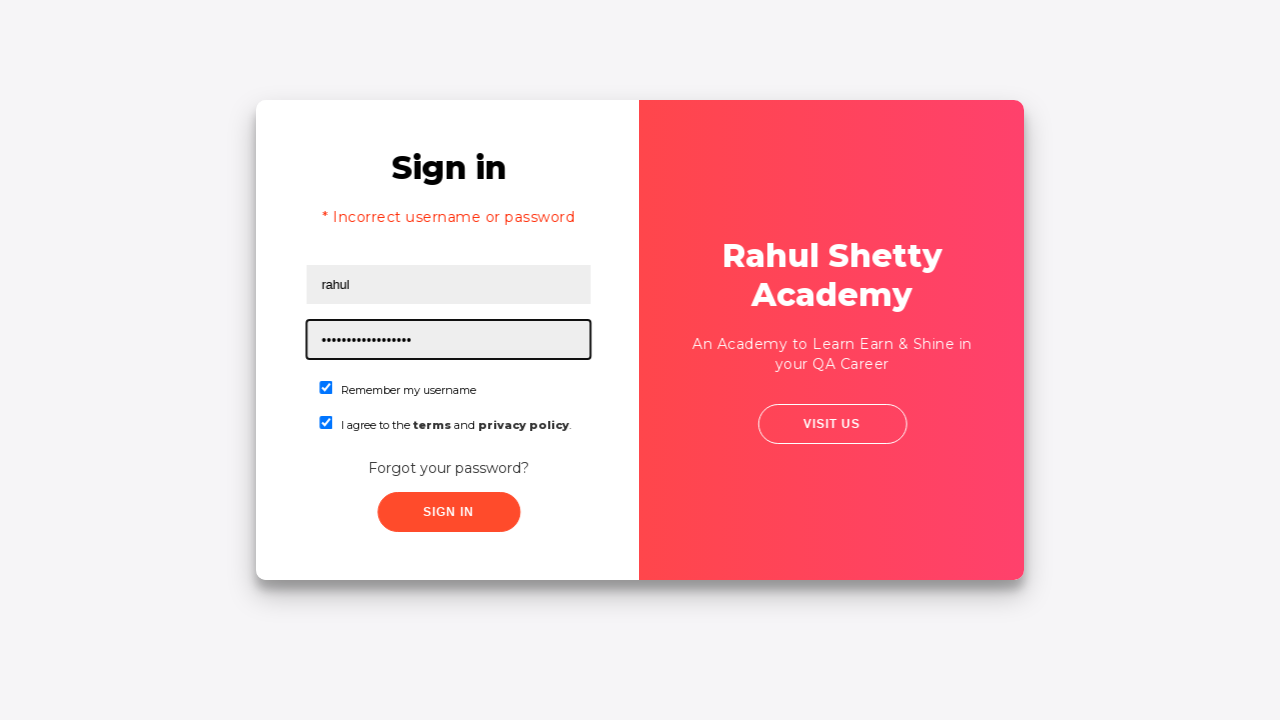

Waited 1000ms before logging in
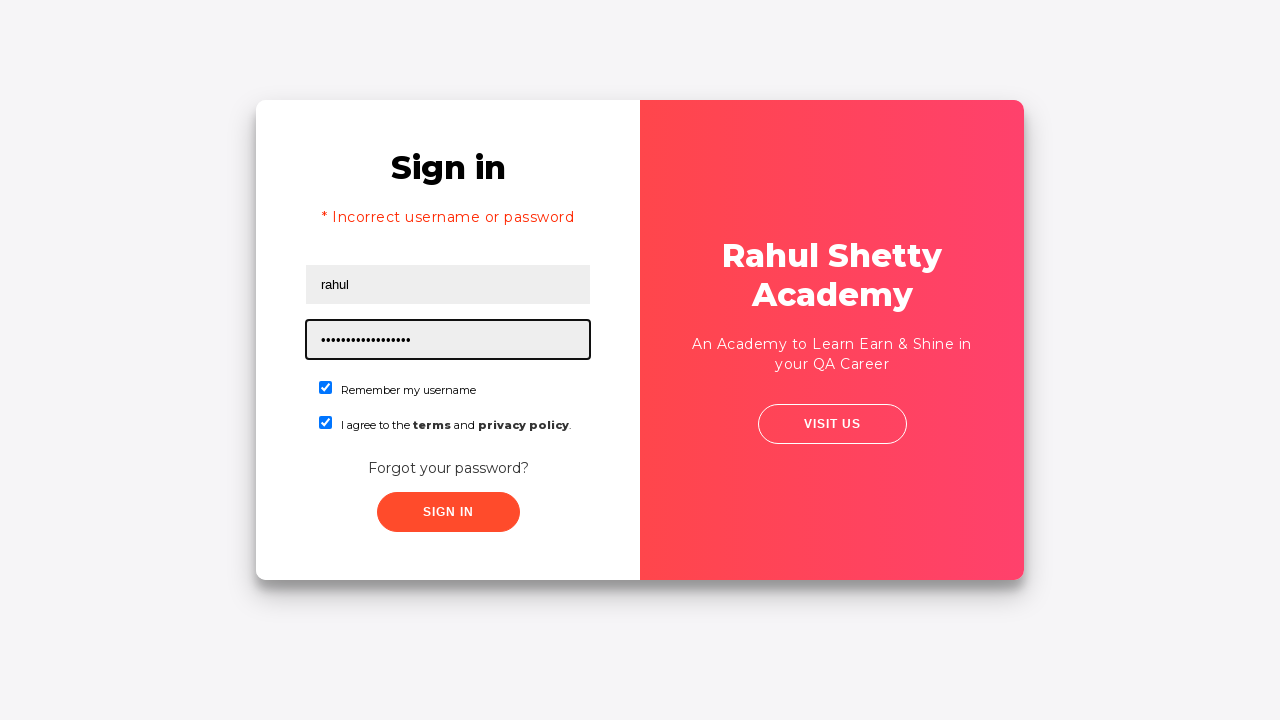

Clicked sign-in button with correct credentials at (448, 512) on button.submit.signInBtn
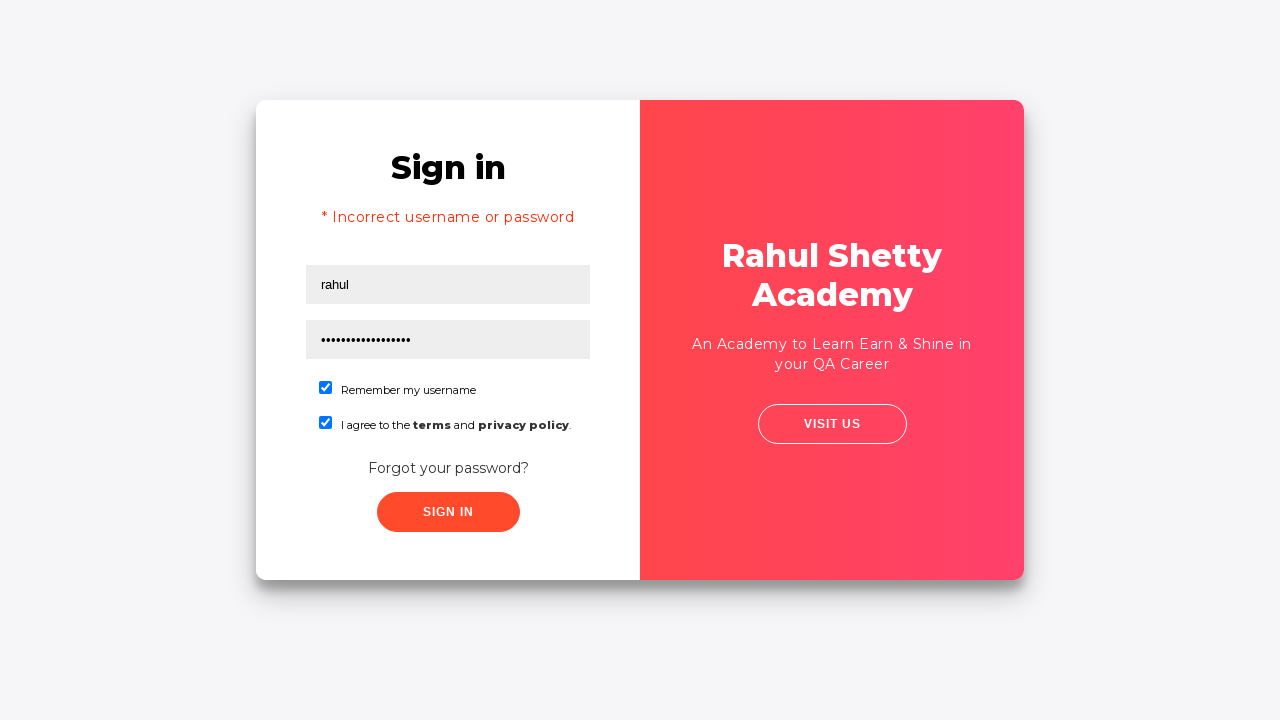

Verified successful login message appeared
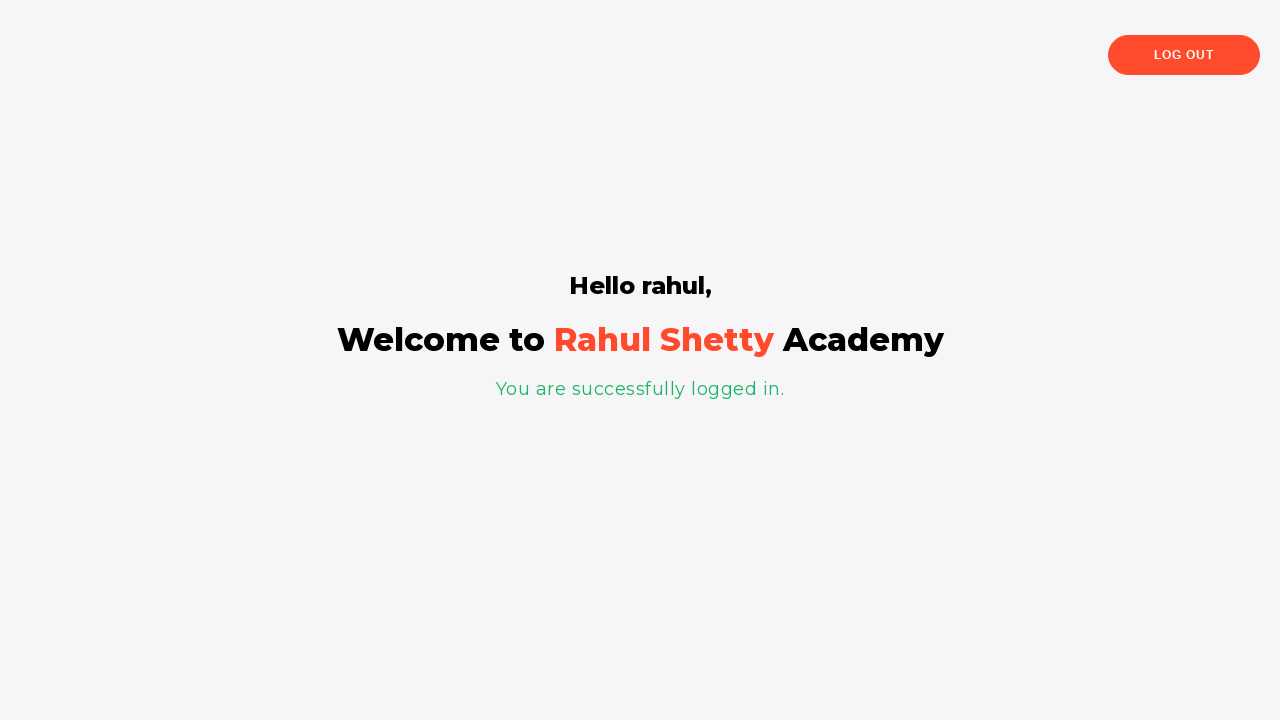

Clicked logout button at (1184, 55) on .logout-btn
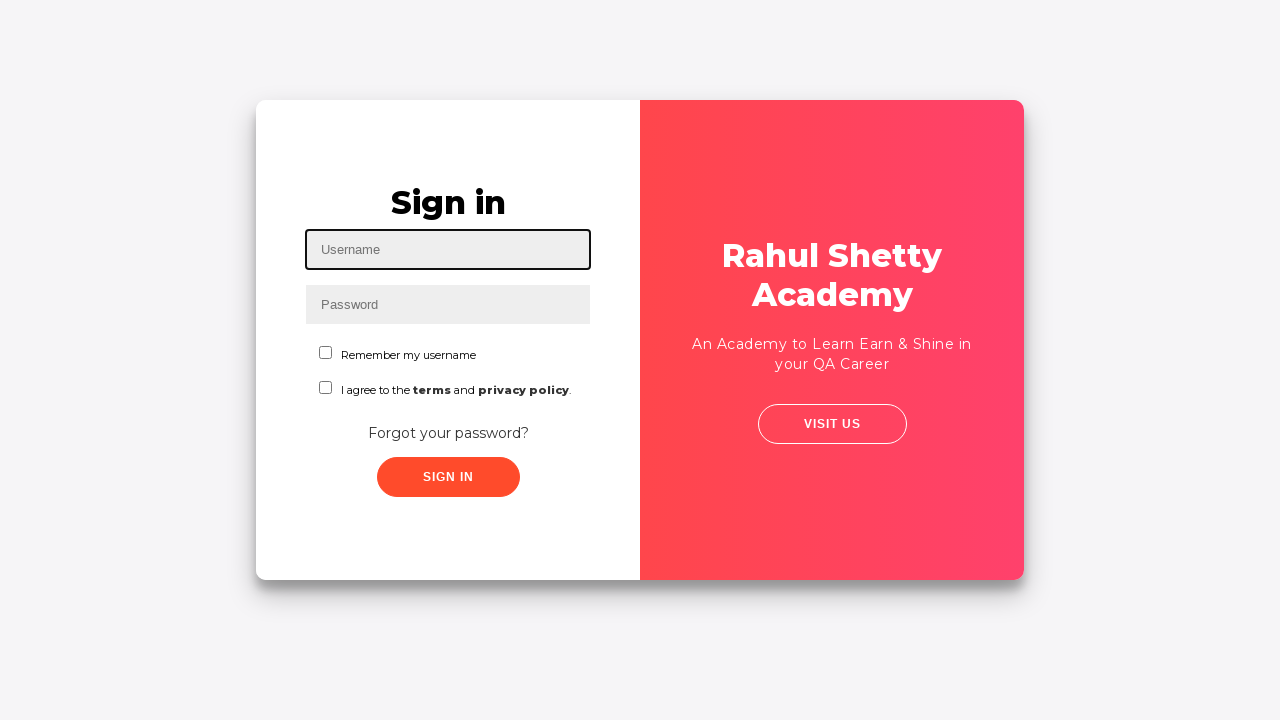

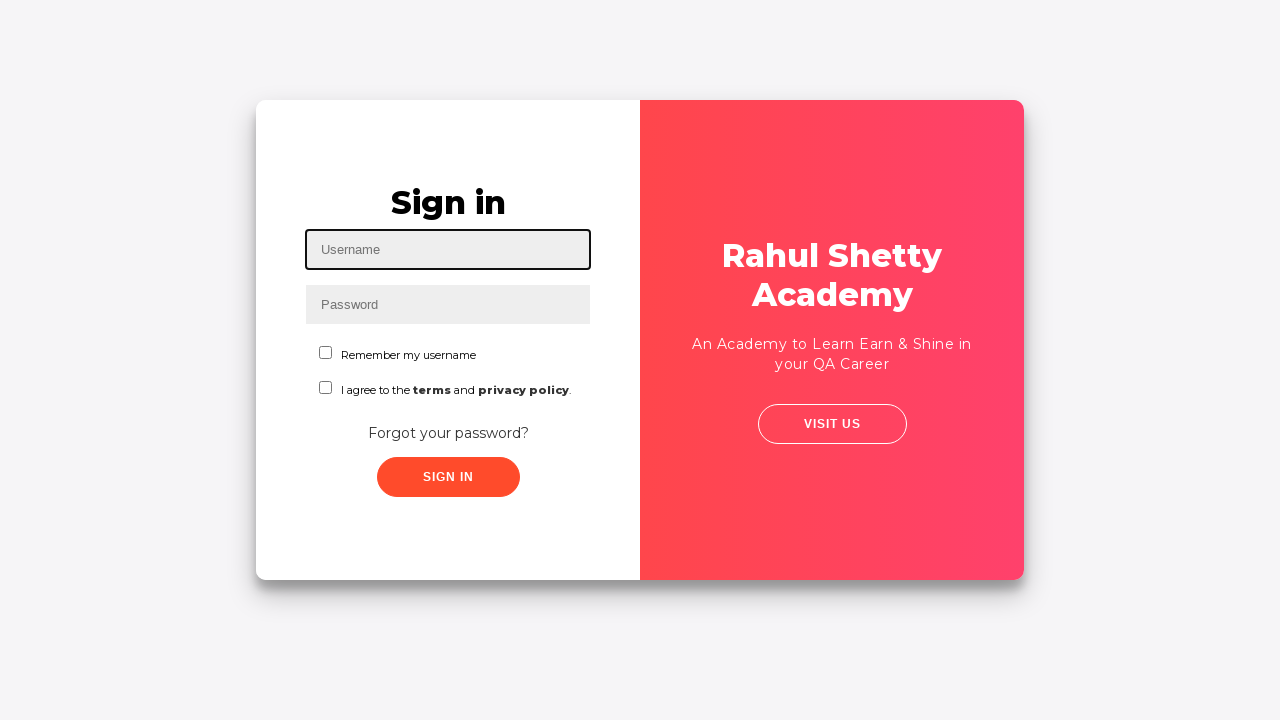